Tests handling of JavaScript prompt dialog by clicking a button that triggers it and accepting the prompt with a custom text input

Starting URL: https://the-internet.herokuapp.com/javascript_alerts

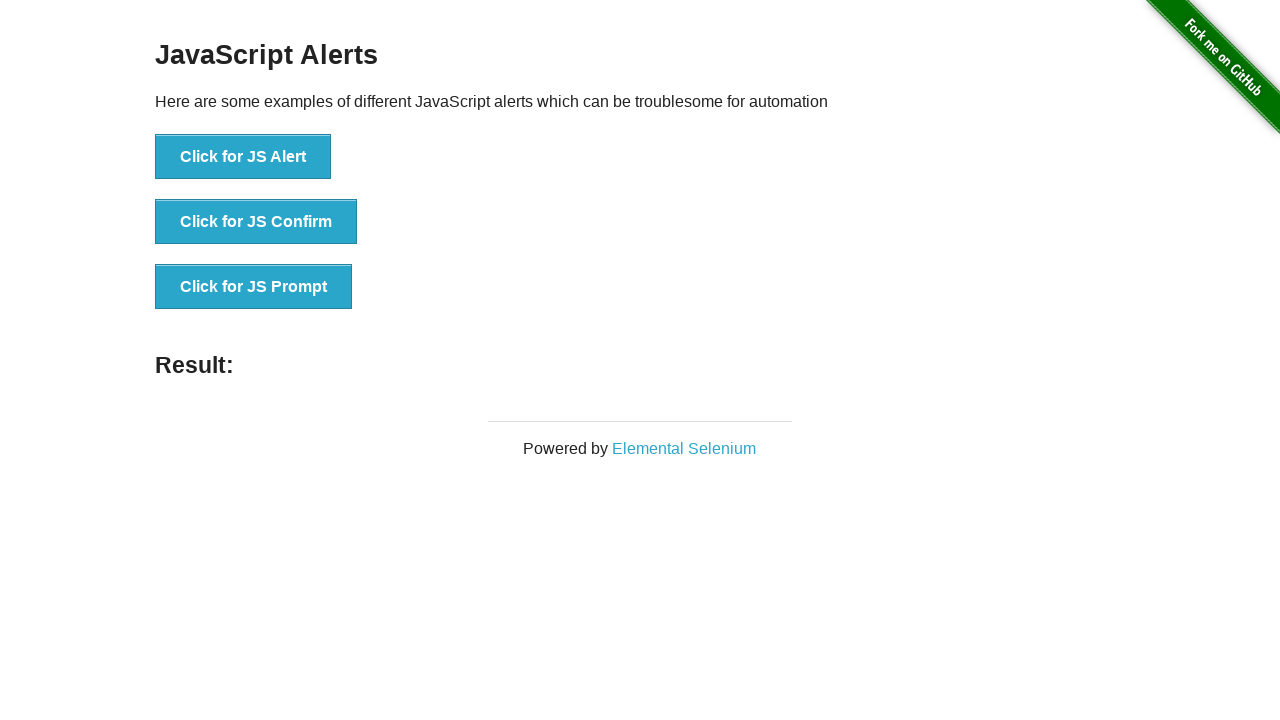

Set up dialog handler to accept prompt with text 'John Tester'
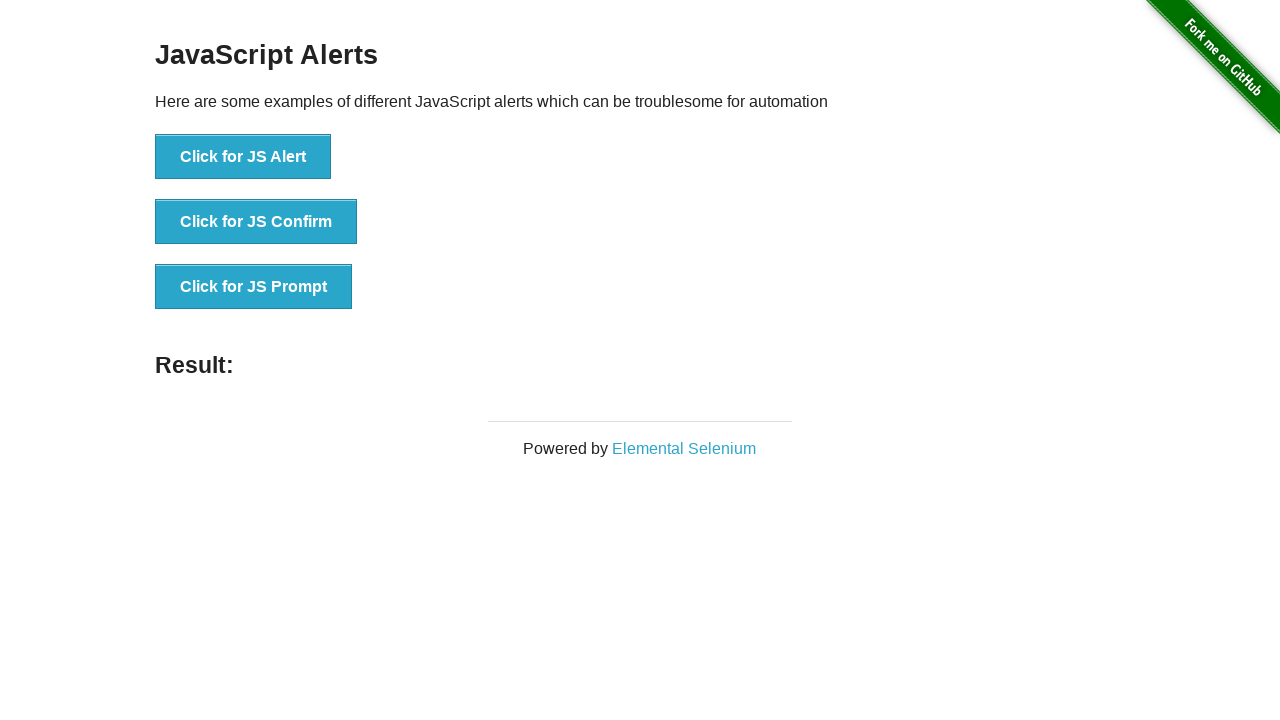

Clicked button to trigger JavaScript prompt dialog at (254, 287) on xpath=//button[text()='Click for JS Prompt']
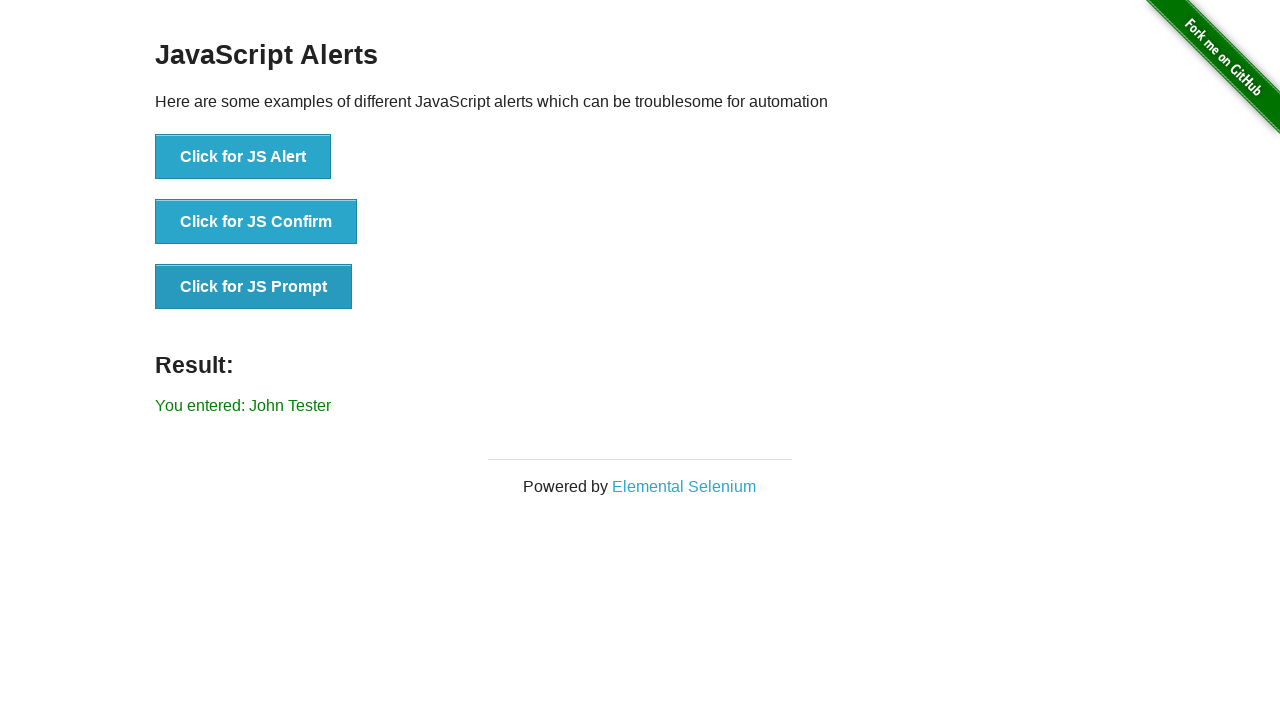

Waited for result element to appear after accepting prompt
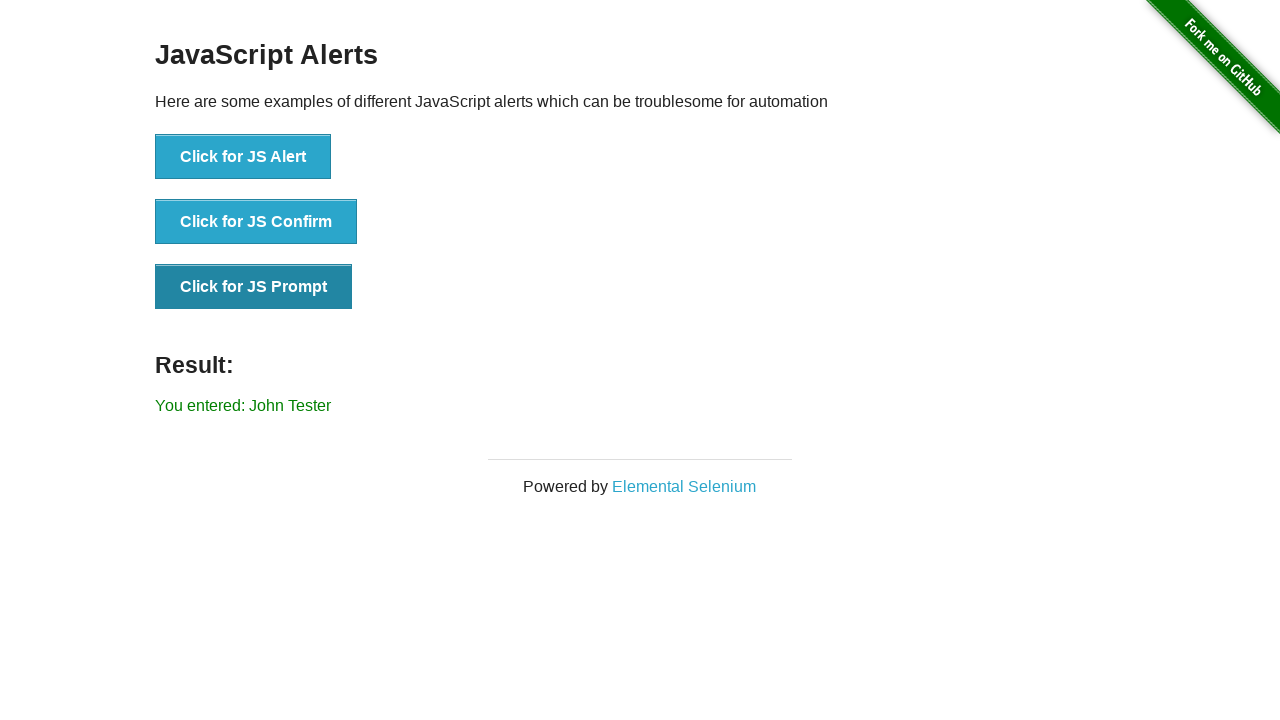

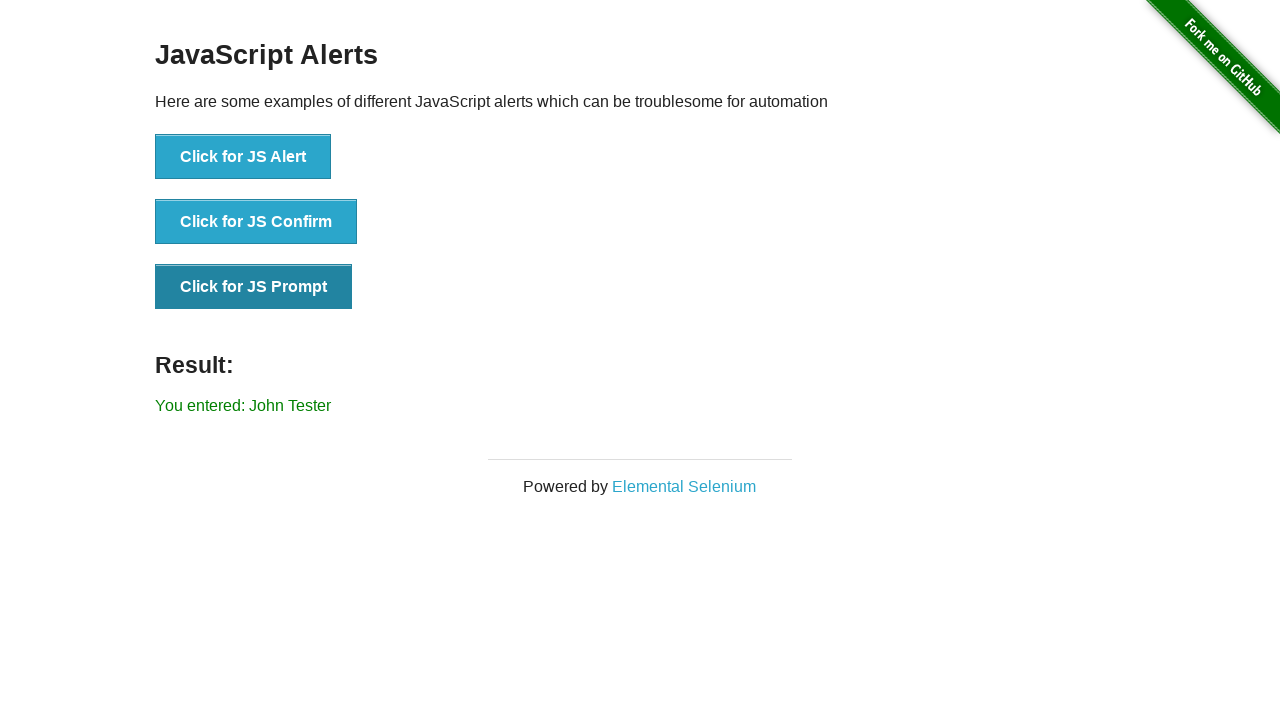